Tests registration form validation by submitting mismatched confirmation email and verifying the error message

Starting URL: https://alada.vn/tai-khoan/dang-ky.html

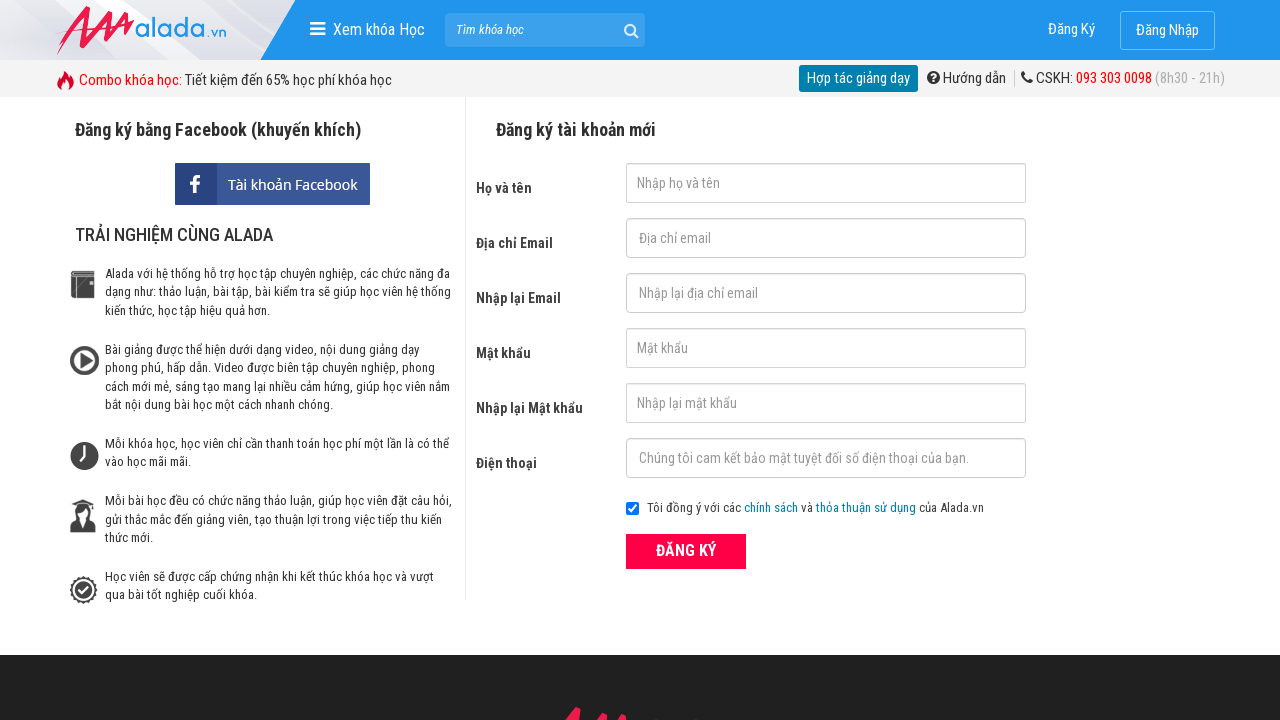

Filled first name field with 'Jake' on #txtFirstname
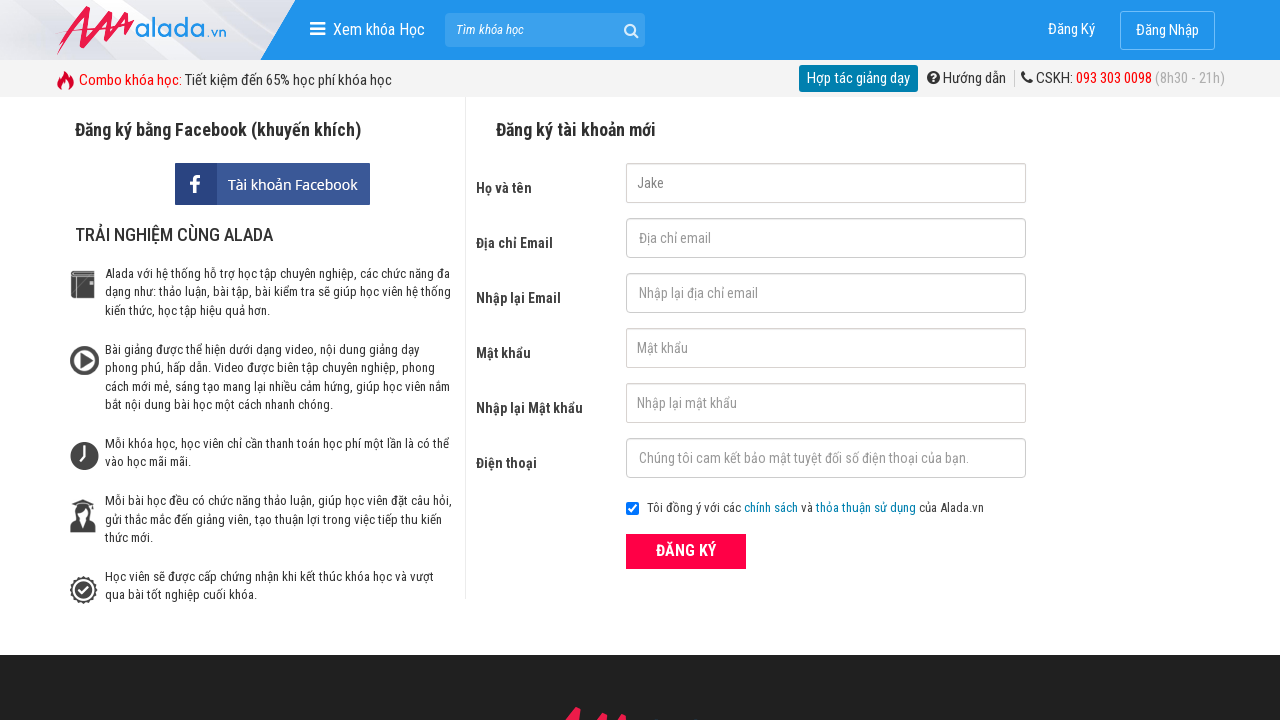

Filled email field with 'marco_test2024@gmail.com' on #txtEmail
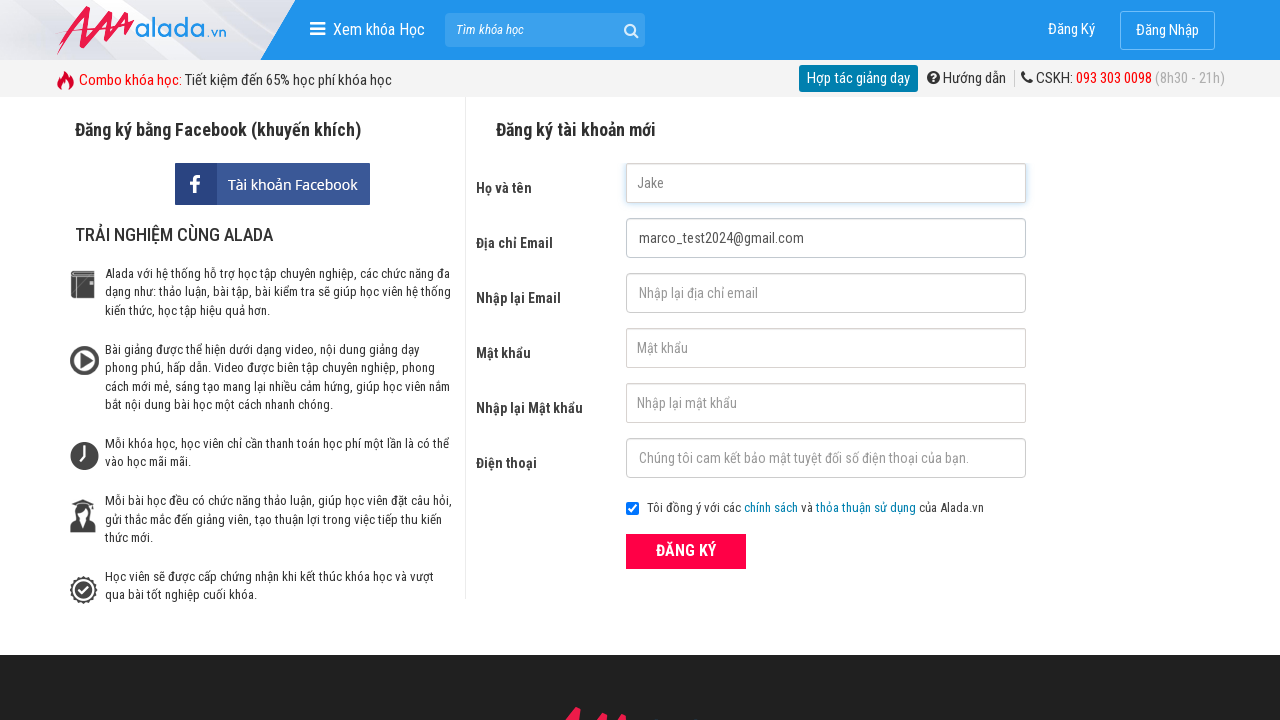

Filled confirmation email field with mismatched email 'Invalid@@@' on #txtCEmail
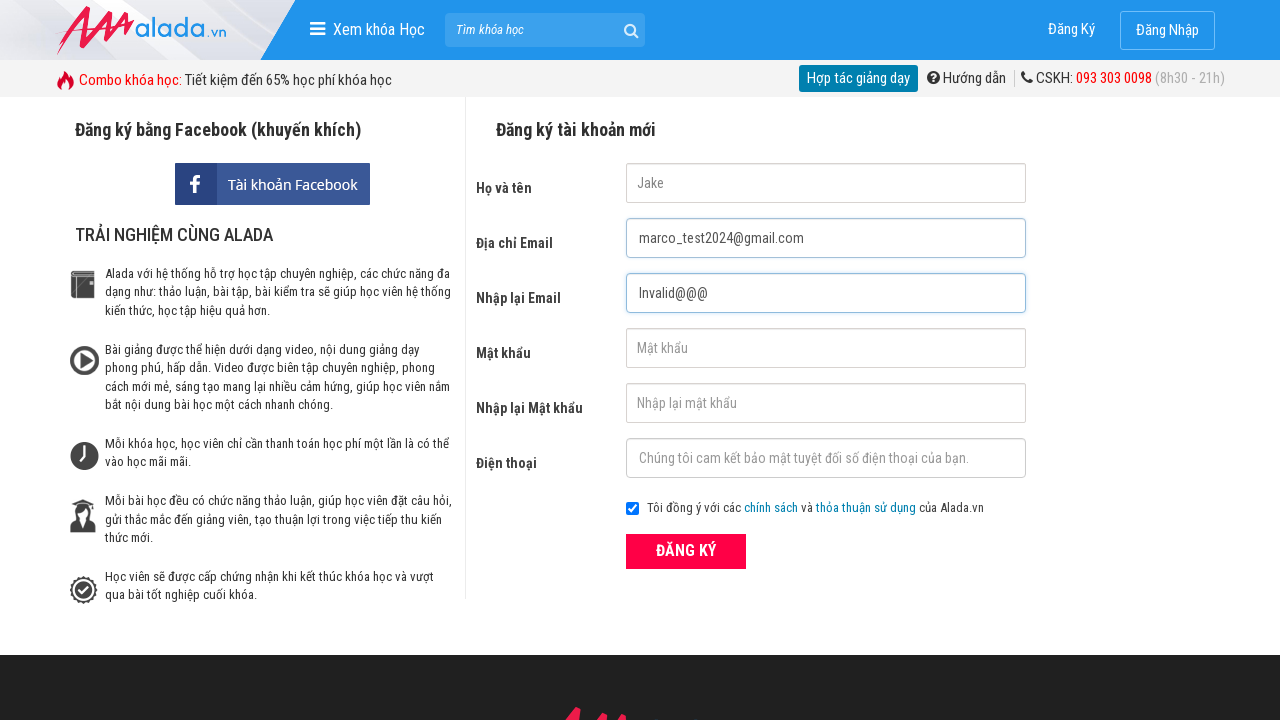

Filled password field with '12345678' on #txtPassword
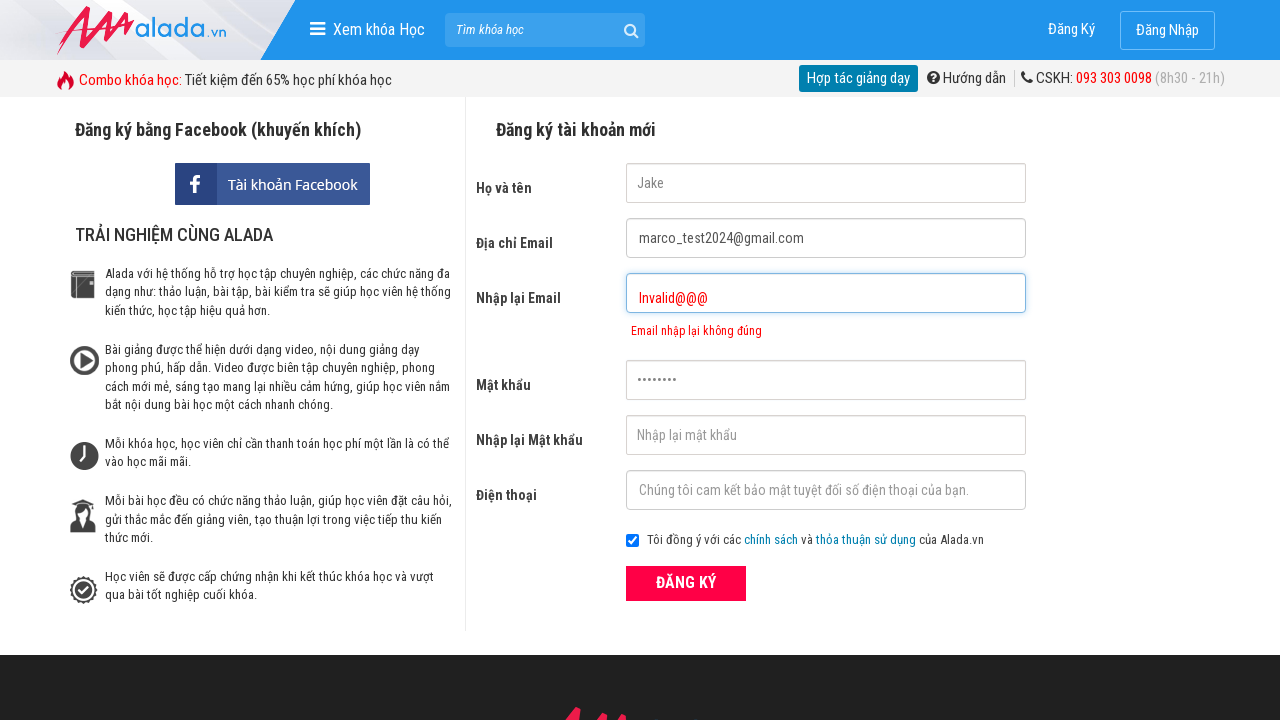

Filled confirm password field with '12345678' on #txtCPassword
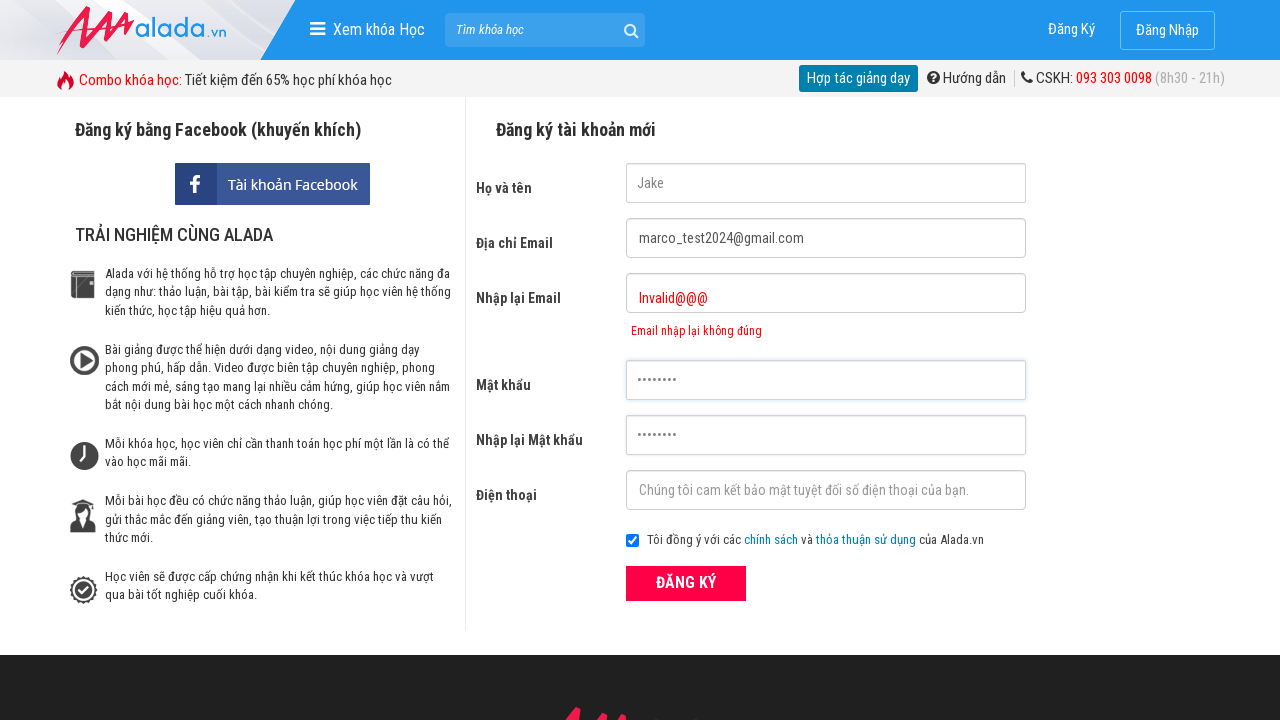

Filled phone field with '0388031618' on #txtPhone
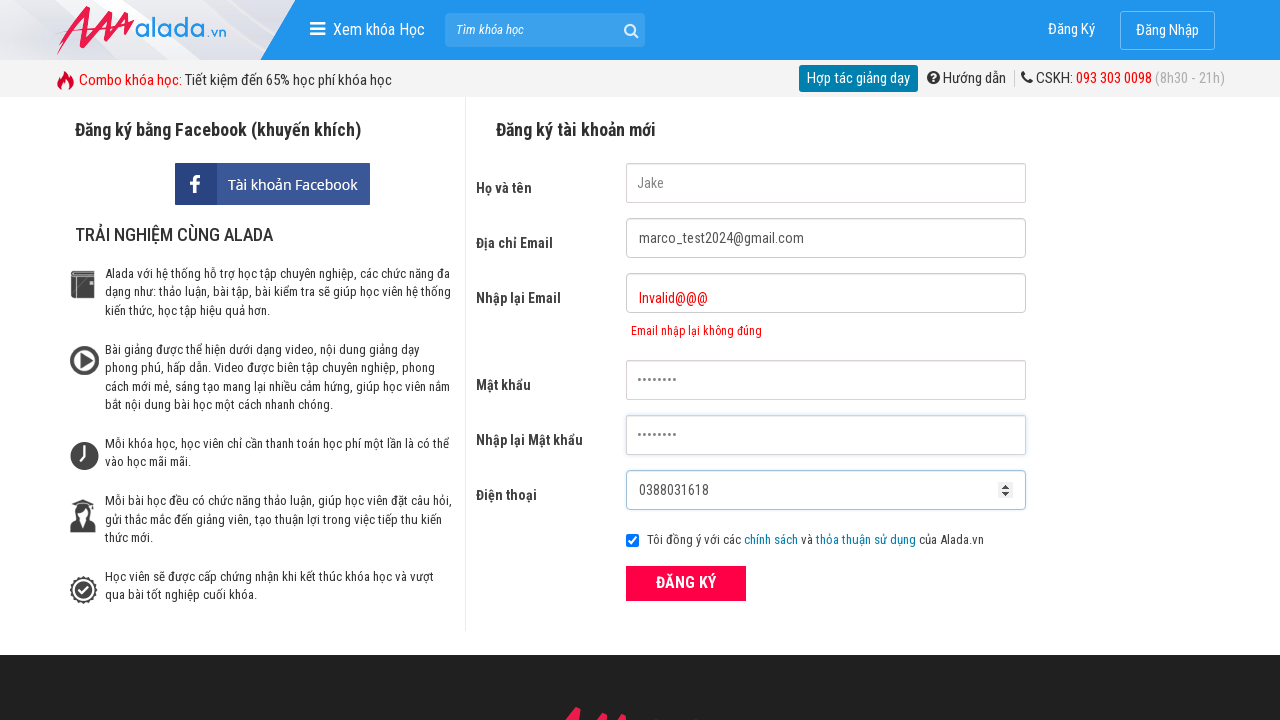

Clicked the ĐĂNG KÝ (Register) submit button at (686, 583) on xpath=//button[text()='ĐĂNG KÝ' and @type='submit']
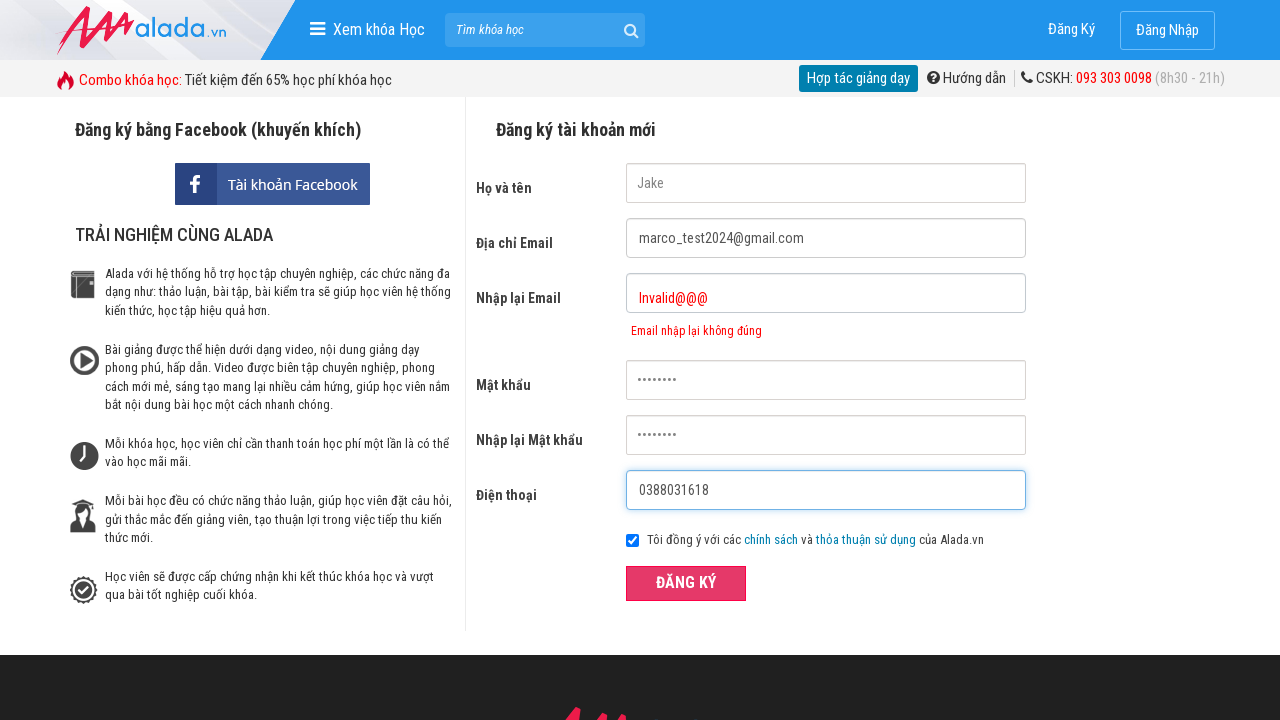

Confirmation email error message appeared, validating mismatched email addresses
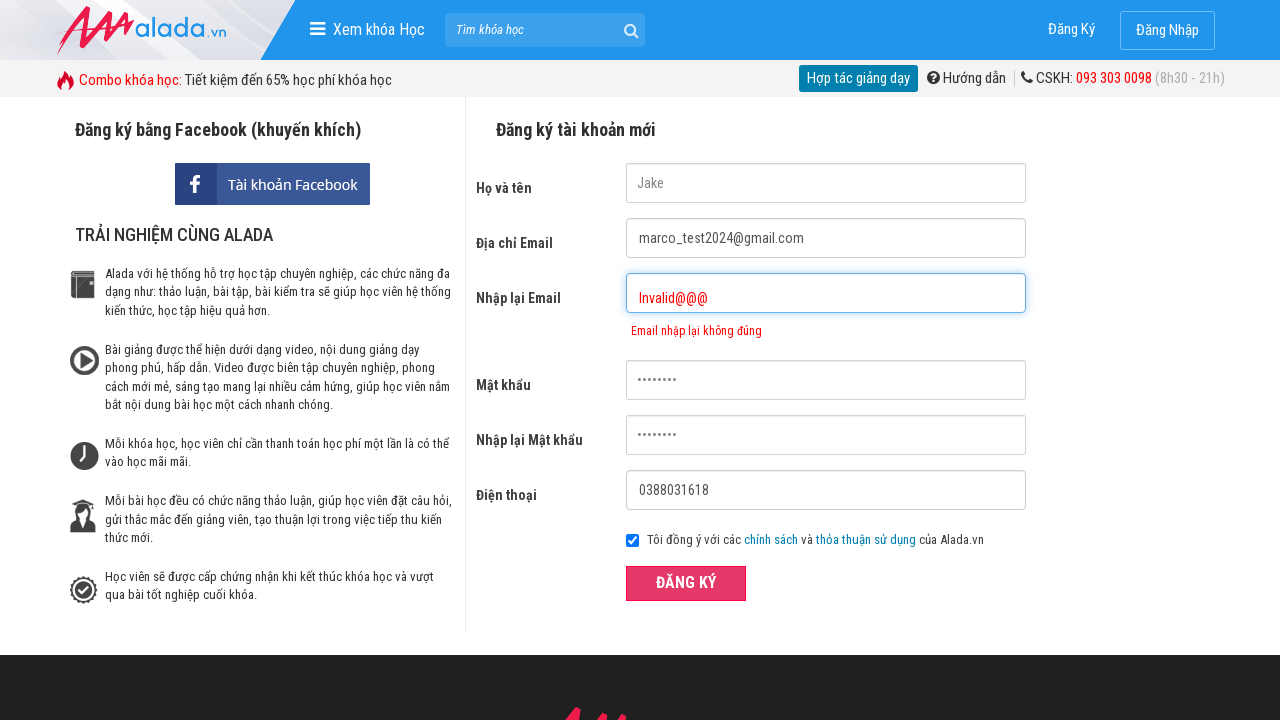

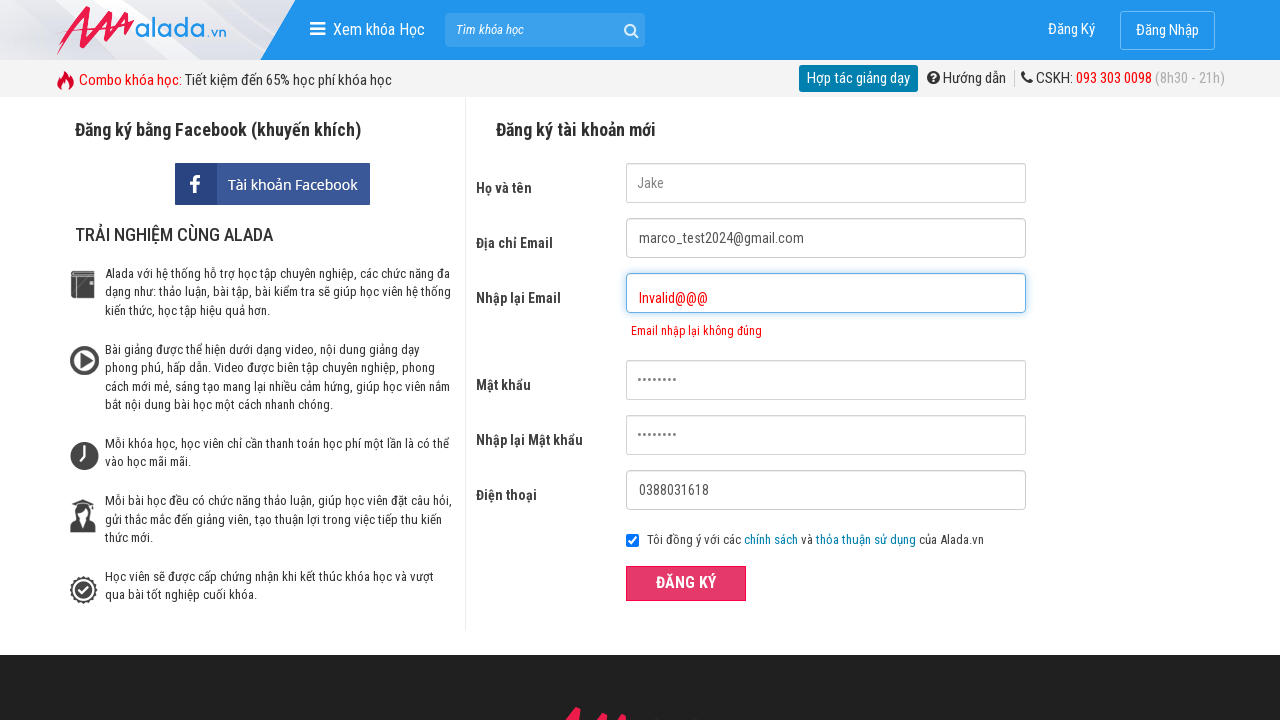